Tests password input field by navigating to web form and entering a password

Starting URL: https://bonigarcia.dev/selenium-webdriver-java/

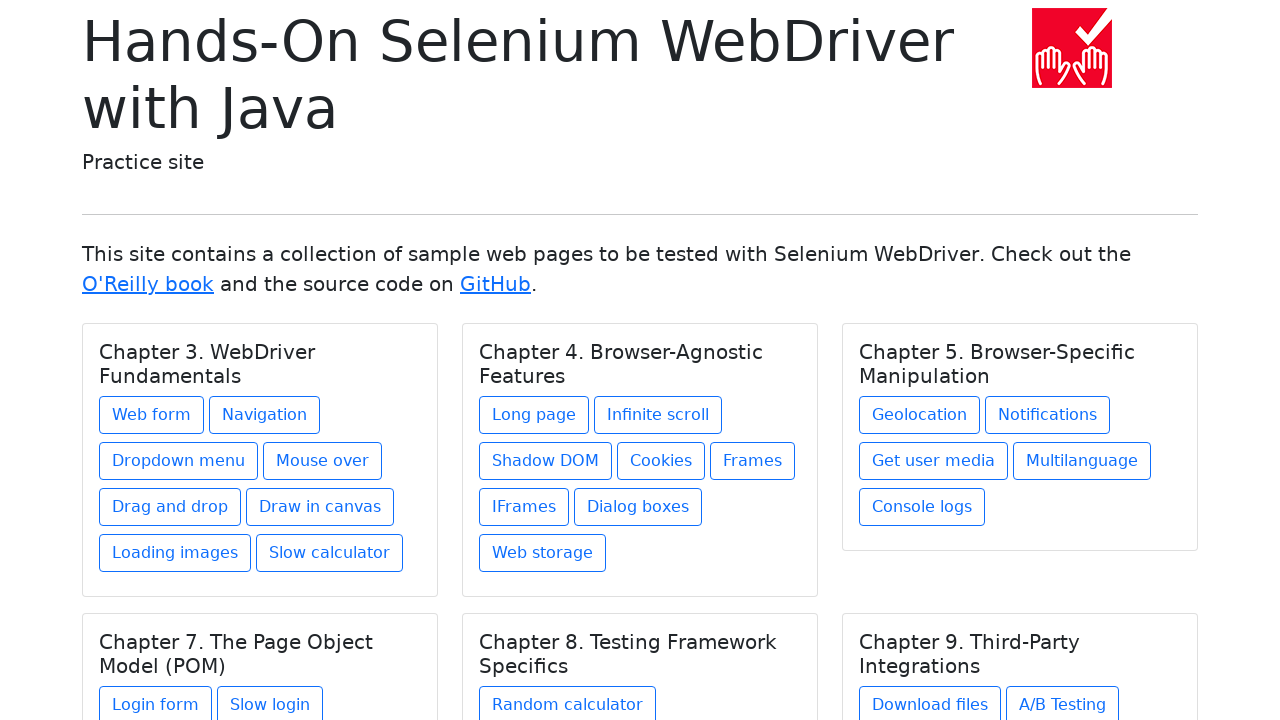

Clicked on web form link at (152, 415) on a[href*='web-form.html']
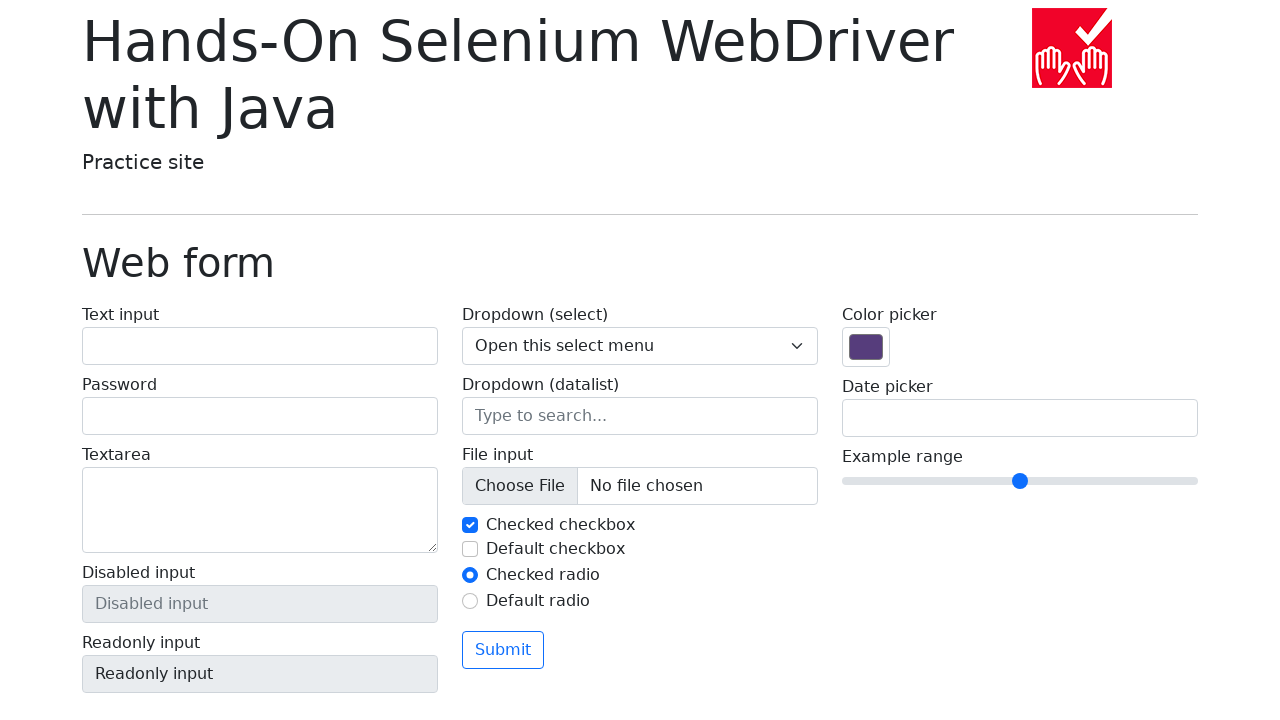

Entered password '12345' in password field on input[name='my-password']
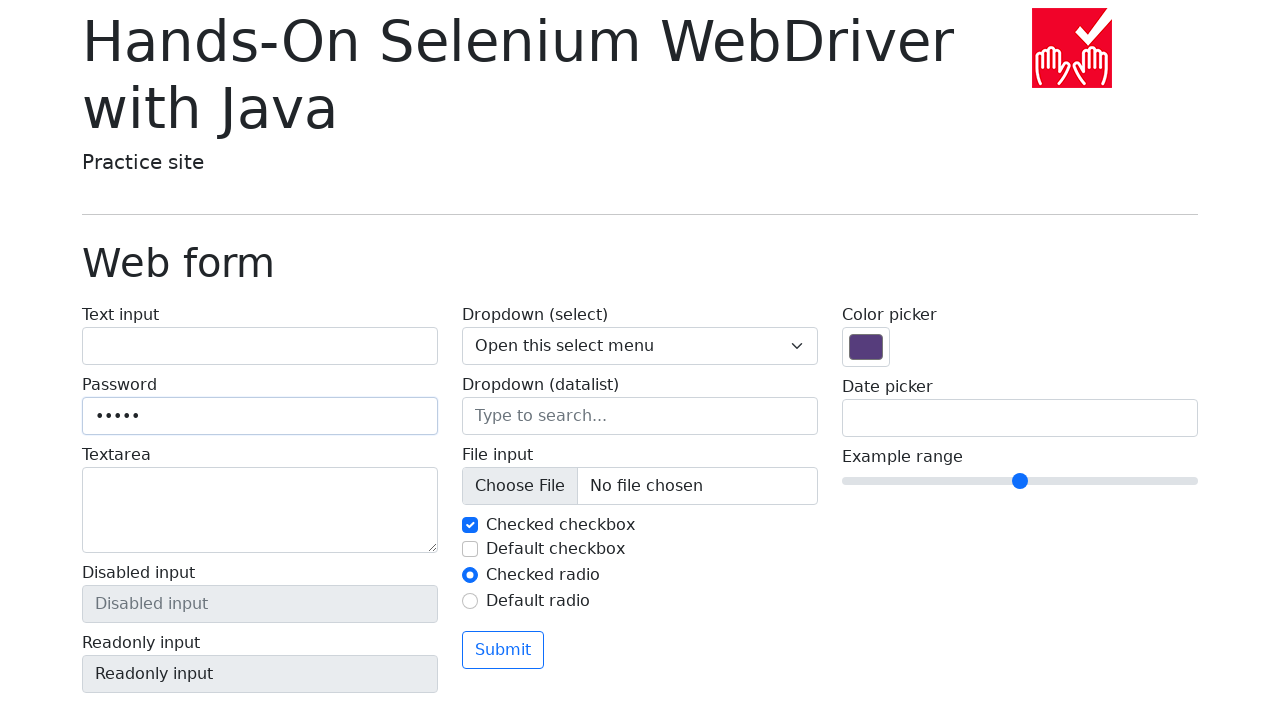

Verified password field contains '12345'
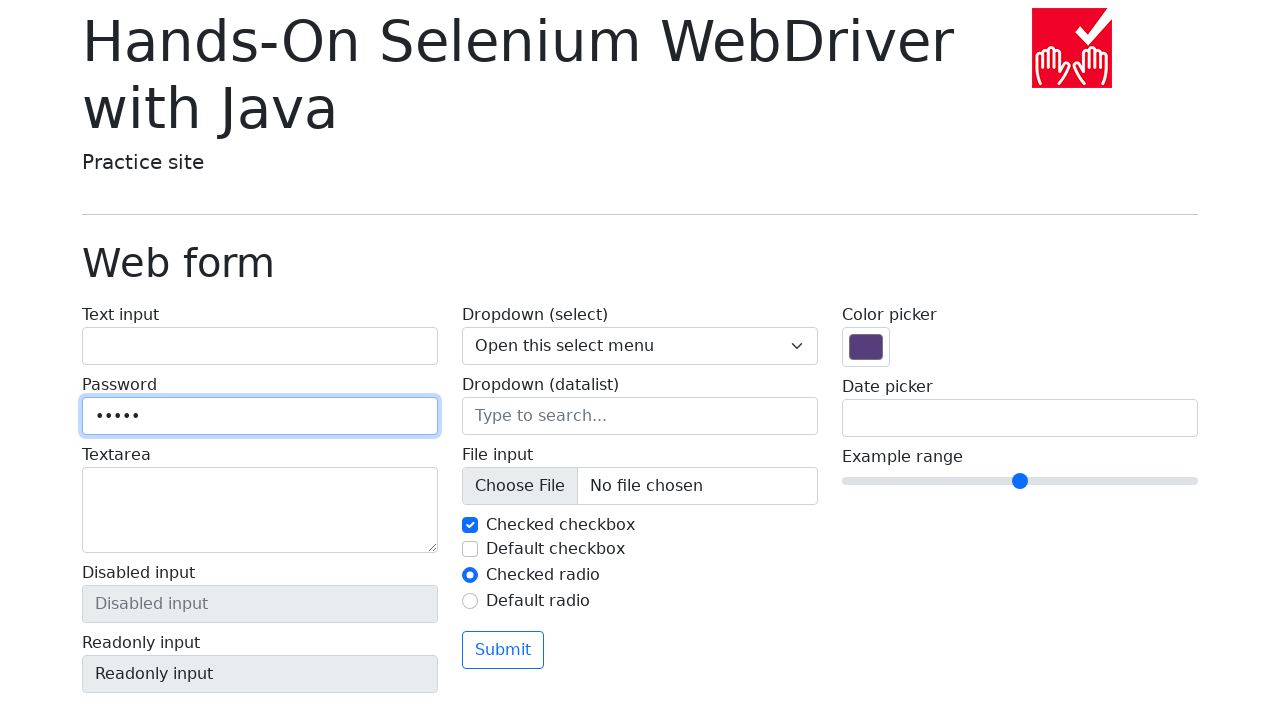

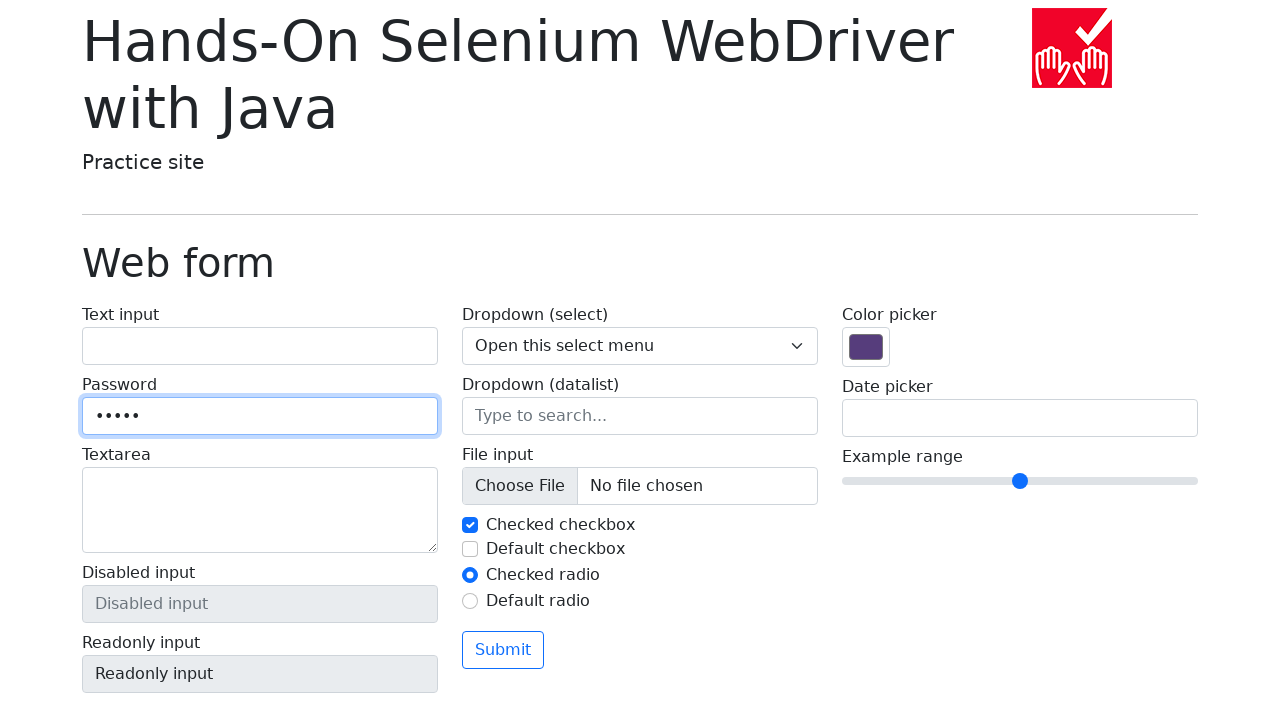